Tests creating a new paste on Pastebin by filling in the text area, setting a name, selecting expiration time, and submitting the form

Starting URL: https://pastebin.com/

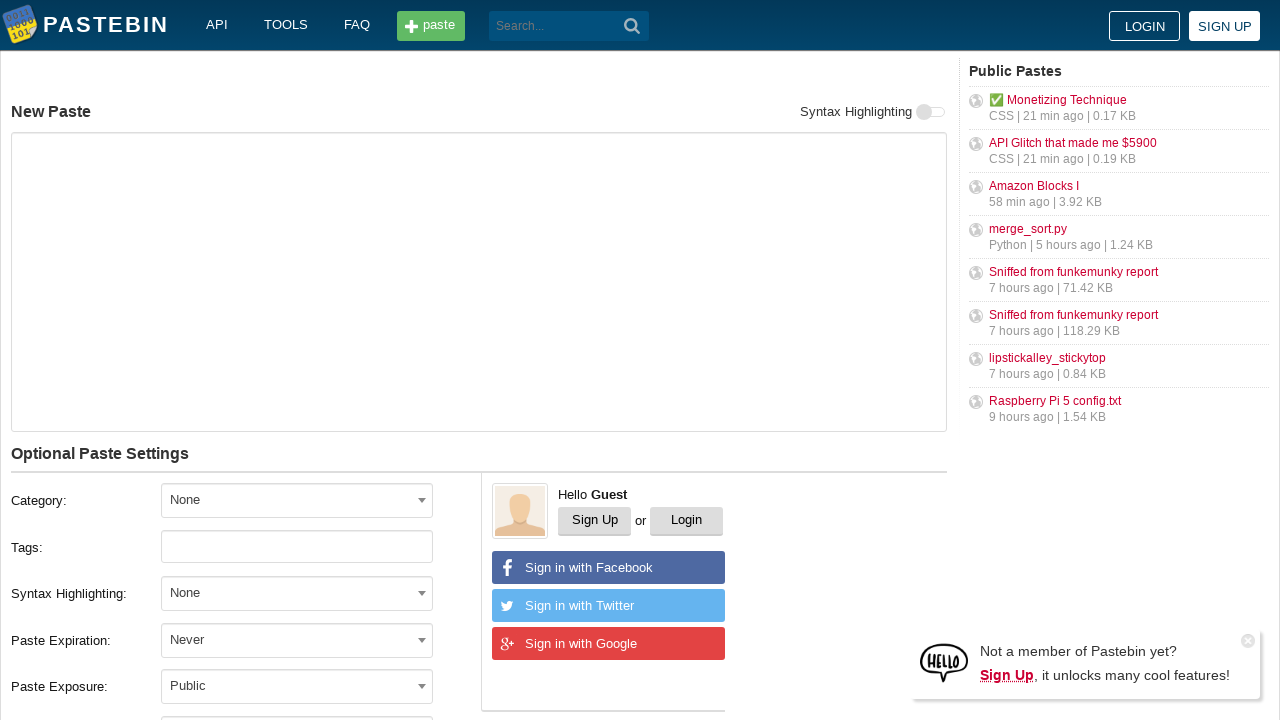

Filled paste content textarea with 'Hello WebDriver' on textarea#postform-text
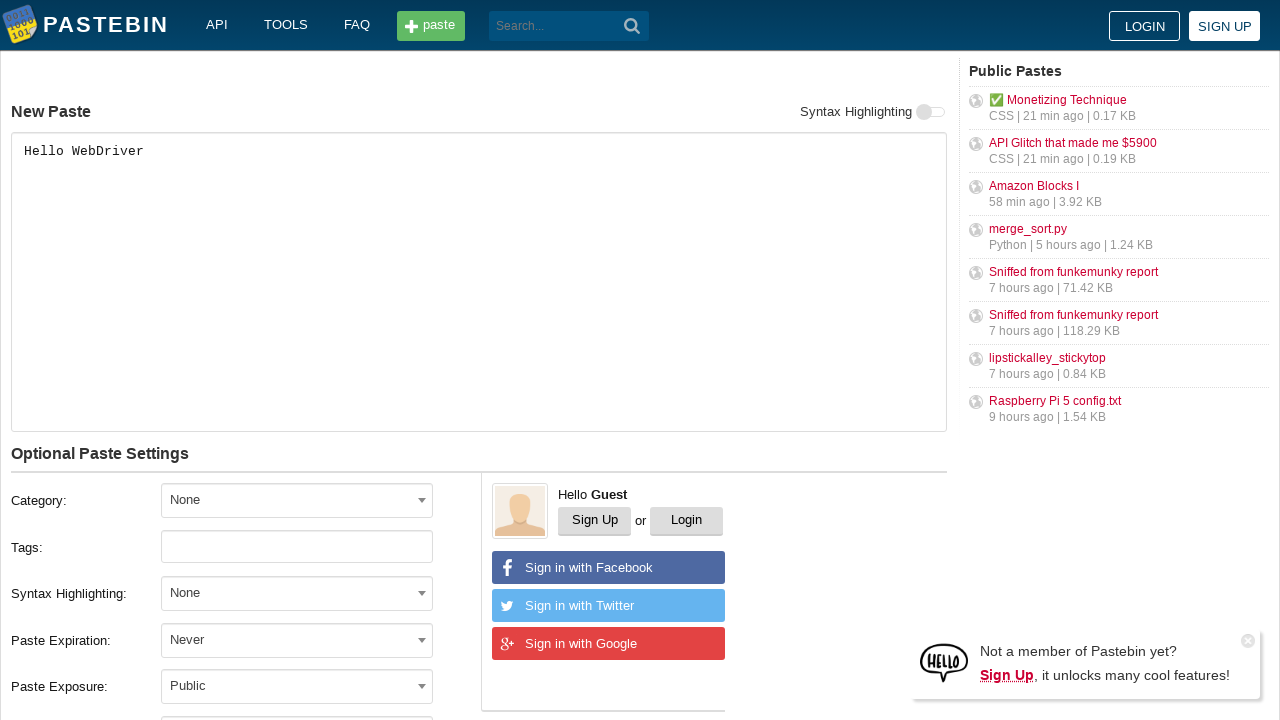

Filled paste name field with 'helloweb' on input#postform-name
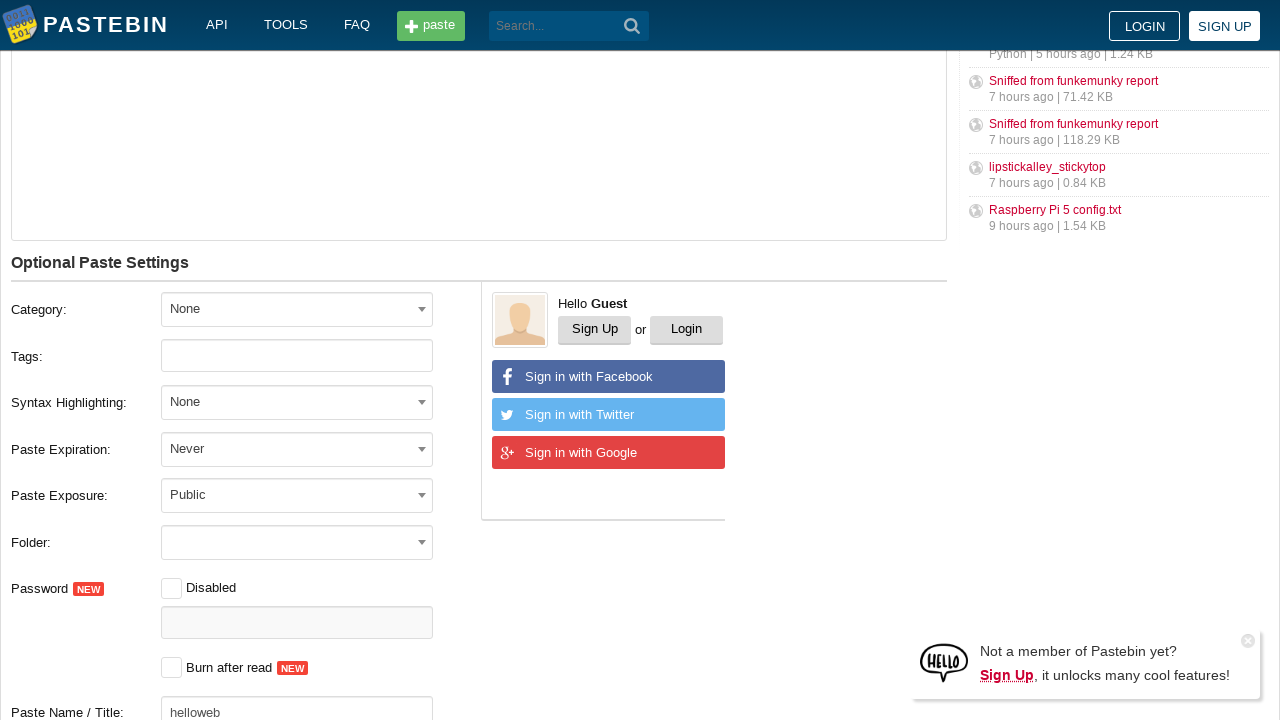

Clicked expiration dropdown to open options at (297, 448) on #select2-postform-expiration-container
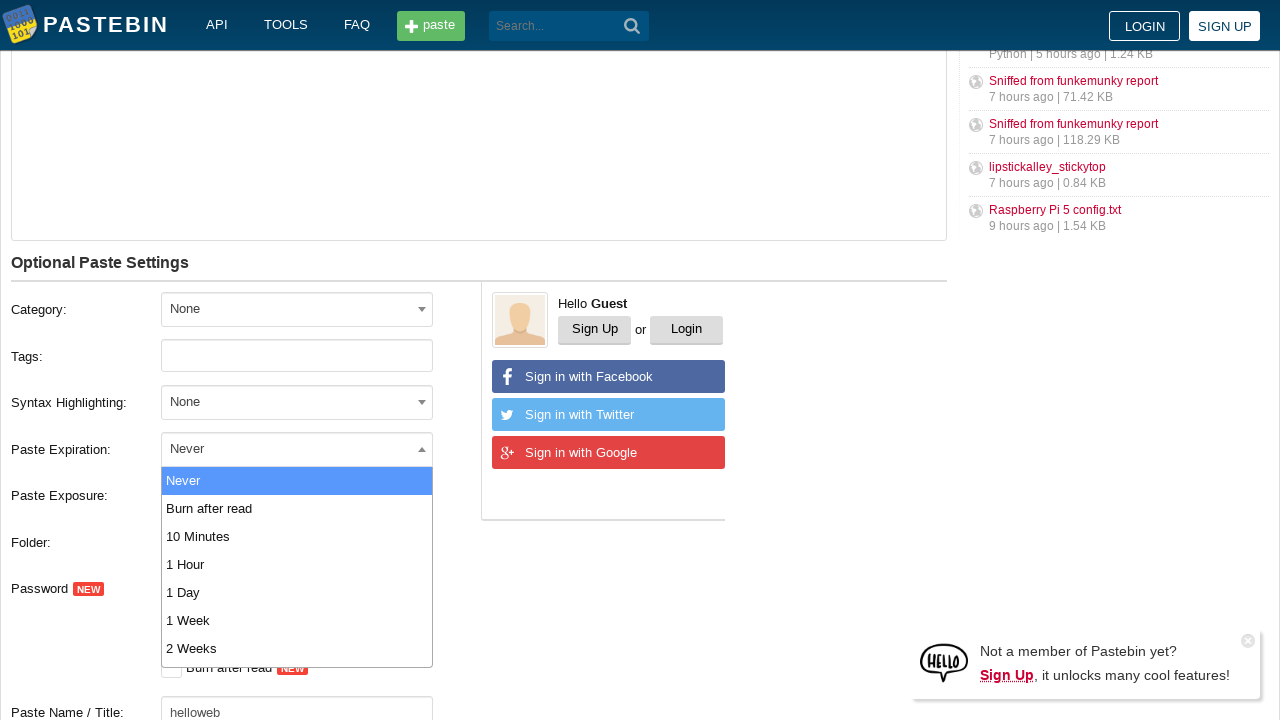

Selected '10 Minutes' expiration option at (297, 536) on li:has-text('10 Minutes')
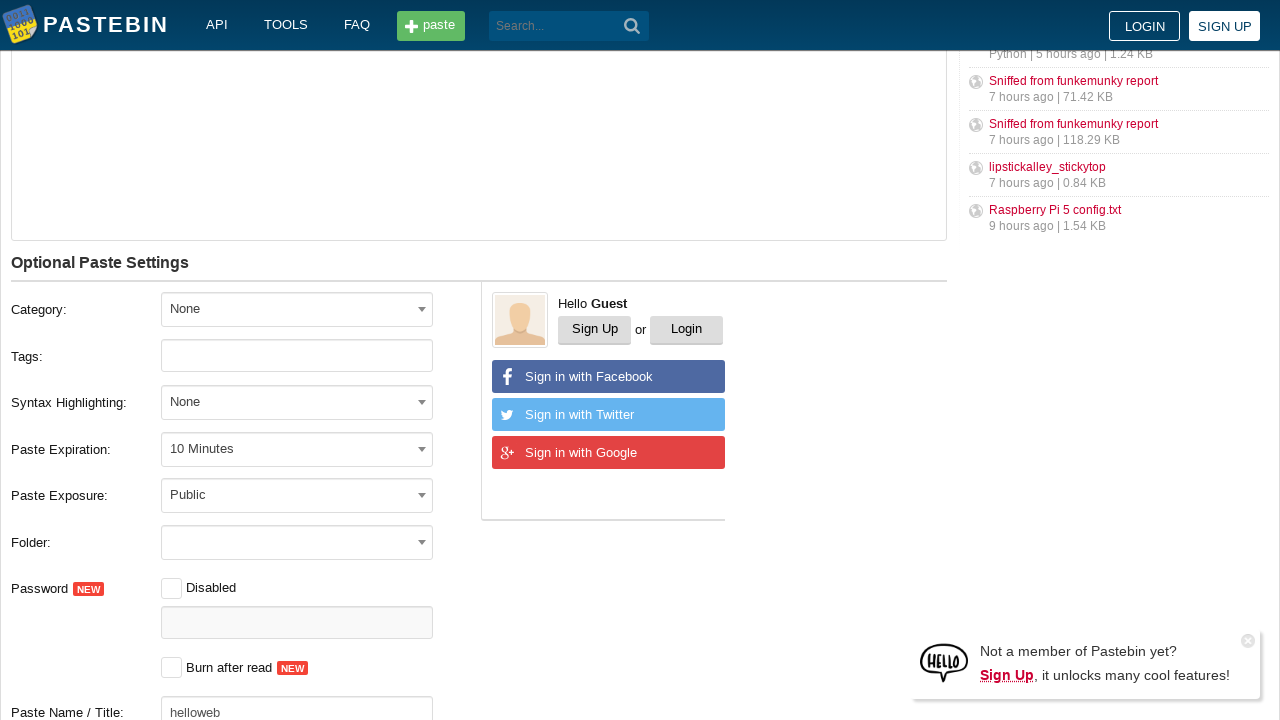

Clicked submit button to create paste at (632, 26) on button[type='submit']
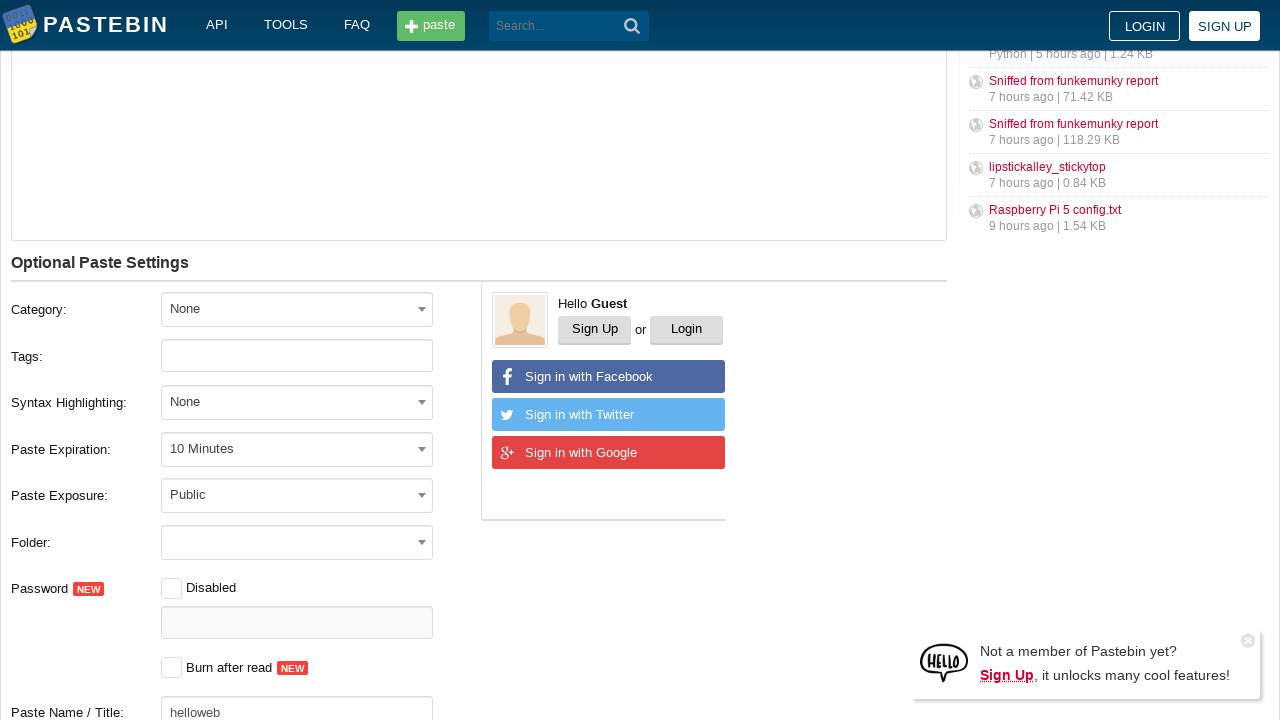

Paste creation completed and page loaded successfully
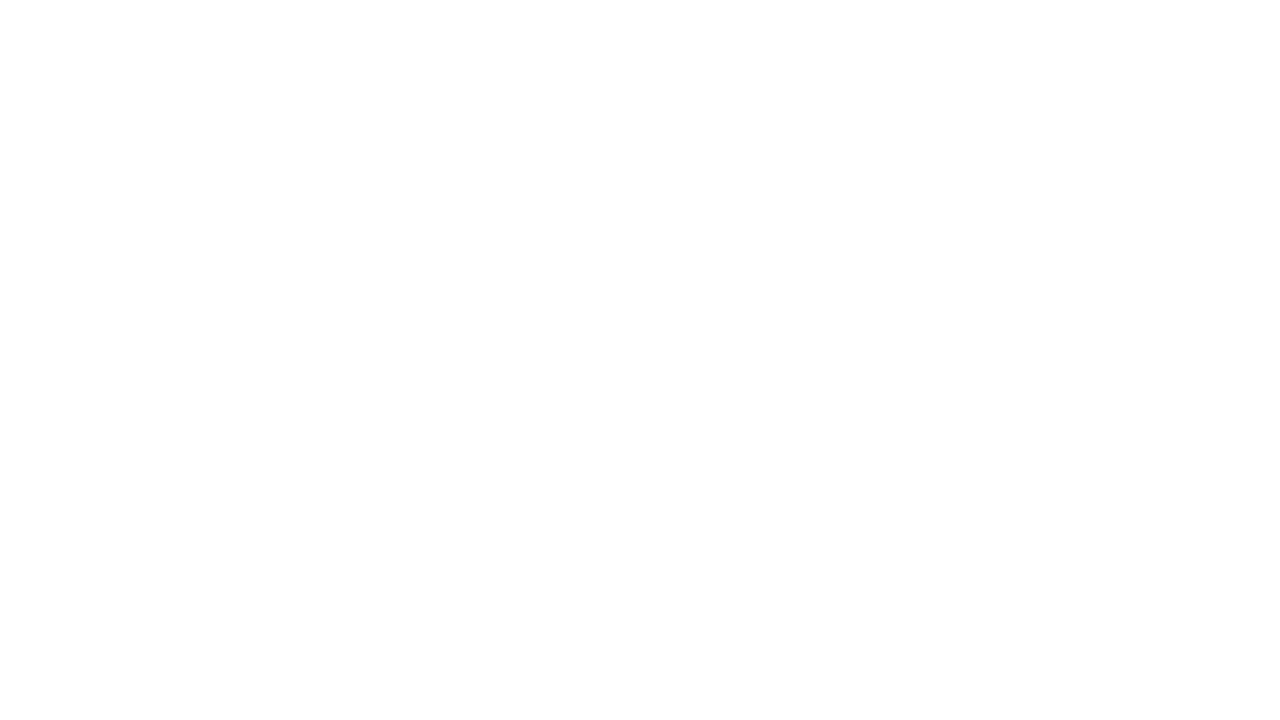

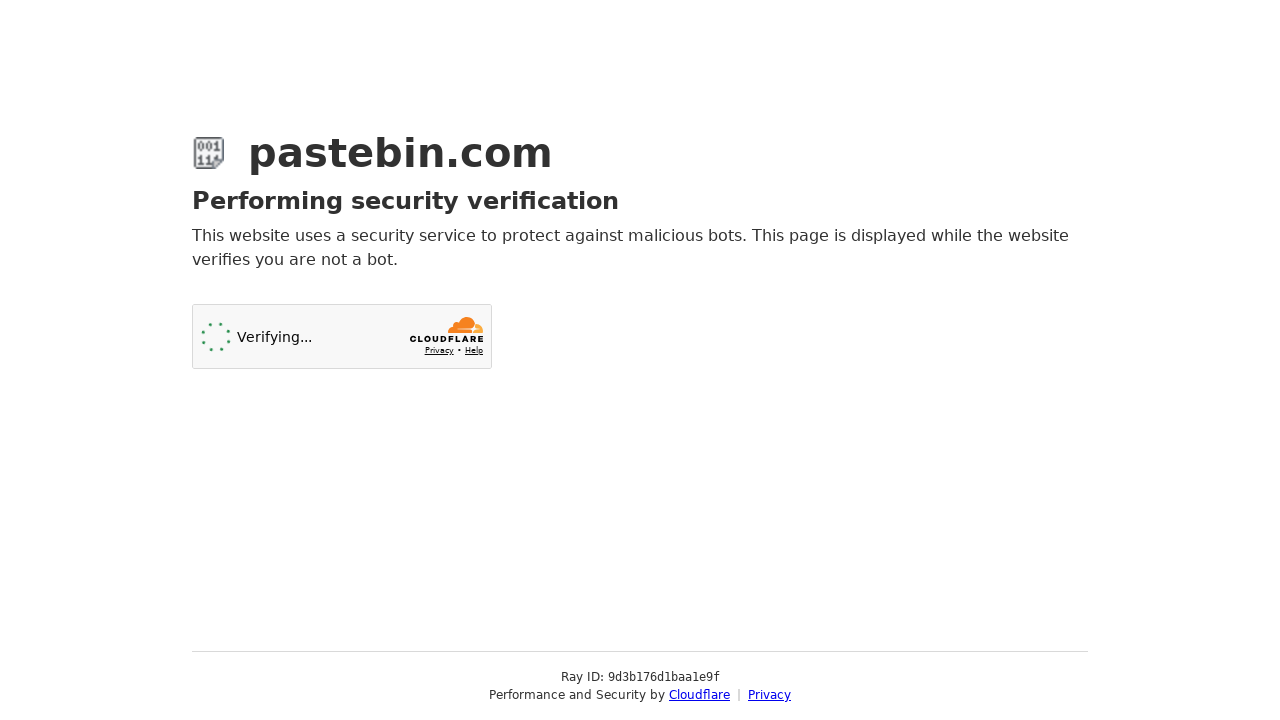